Tests radio button functionality by selecting specific radio buttons from color and sport groups and verifying they are selected

Starting URL: https://practice.cydeo.com/radio_buttons

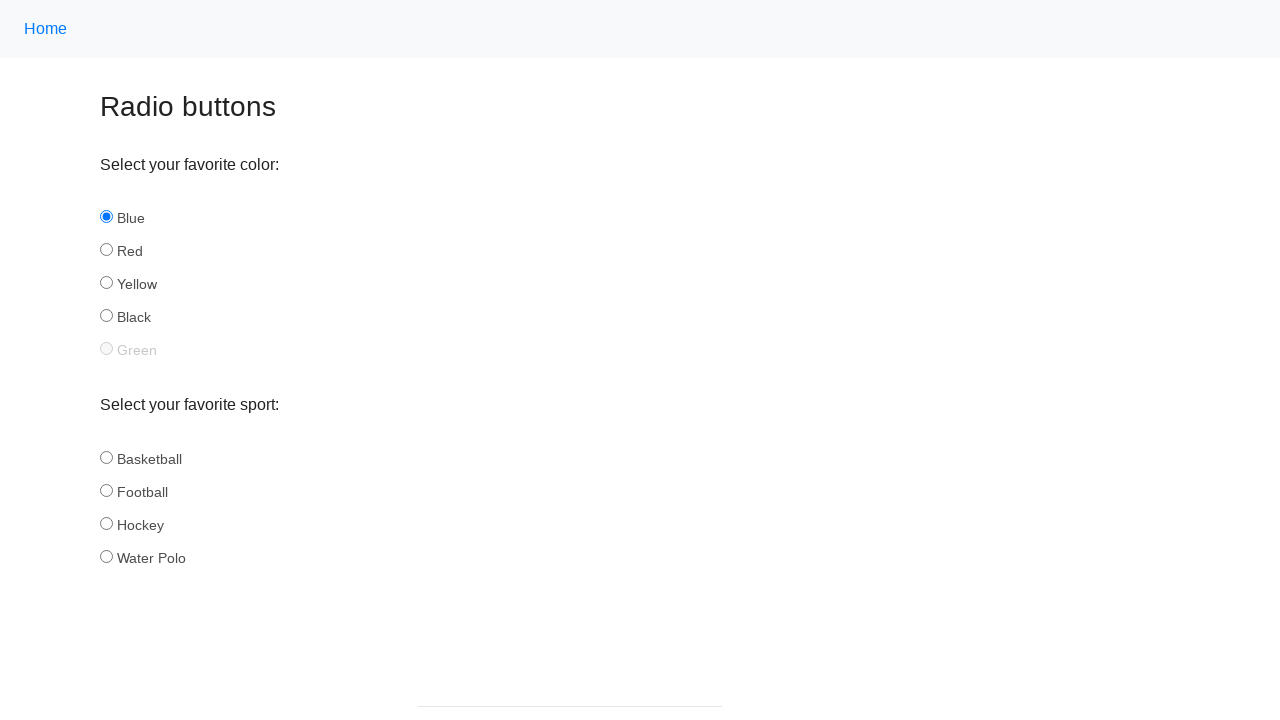

Clicked the 'red' radio button in the color group at (106, 250) on input[name='color'][id='red']
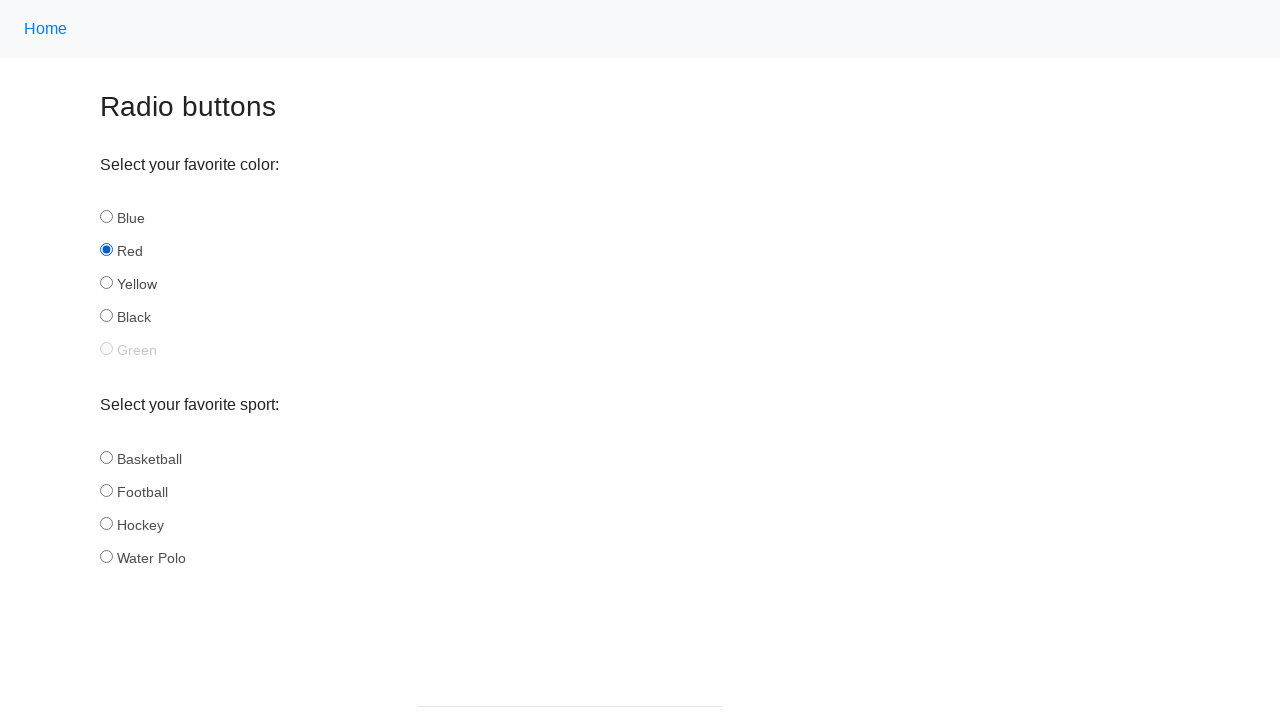

Verified that the 'red' radio button is selected
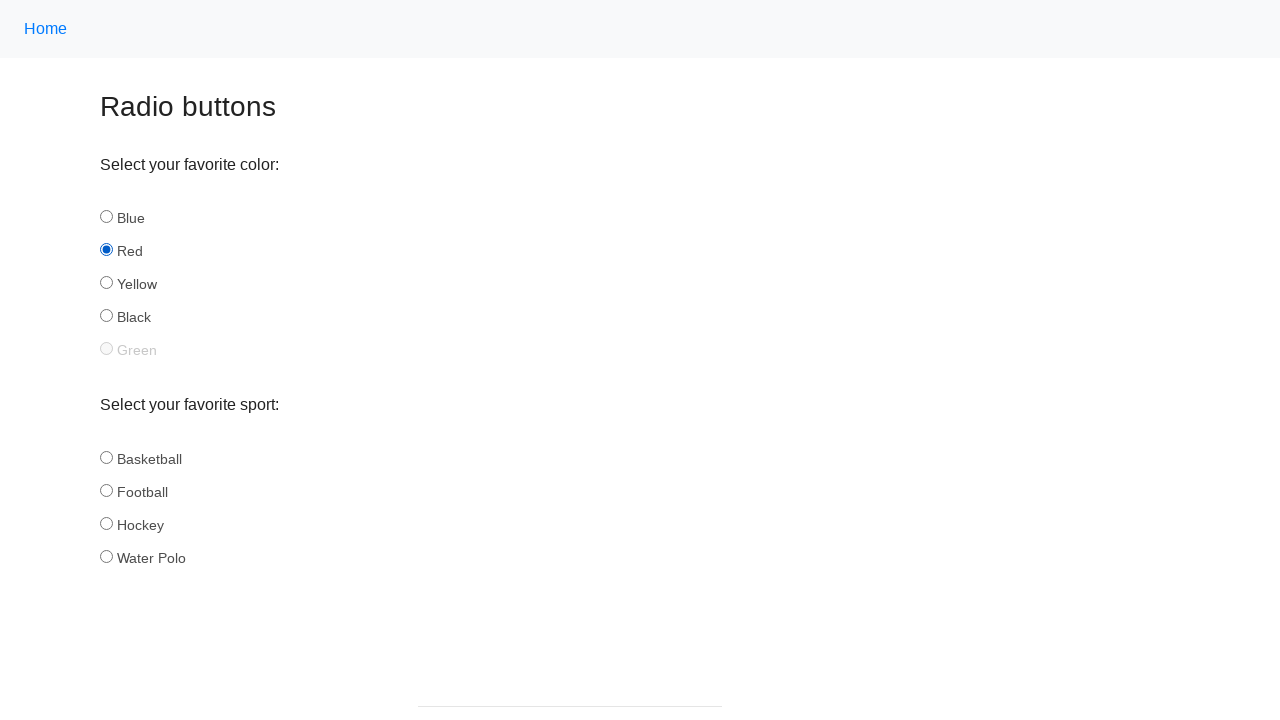

Clicked the 'football' radio button in the sport group at (106, 490) on input[name='sport'][id='football']
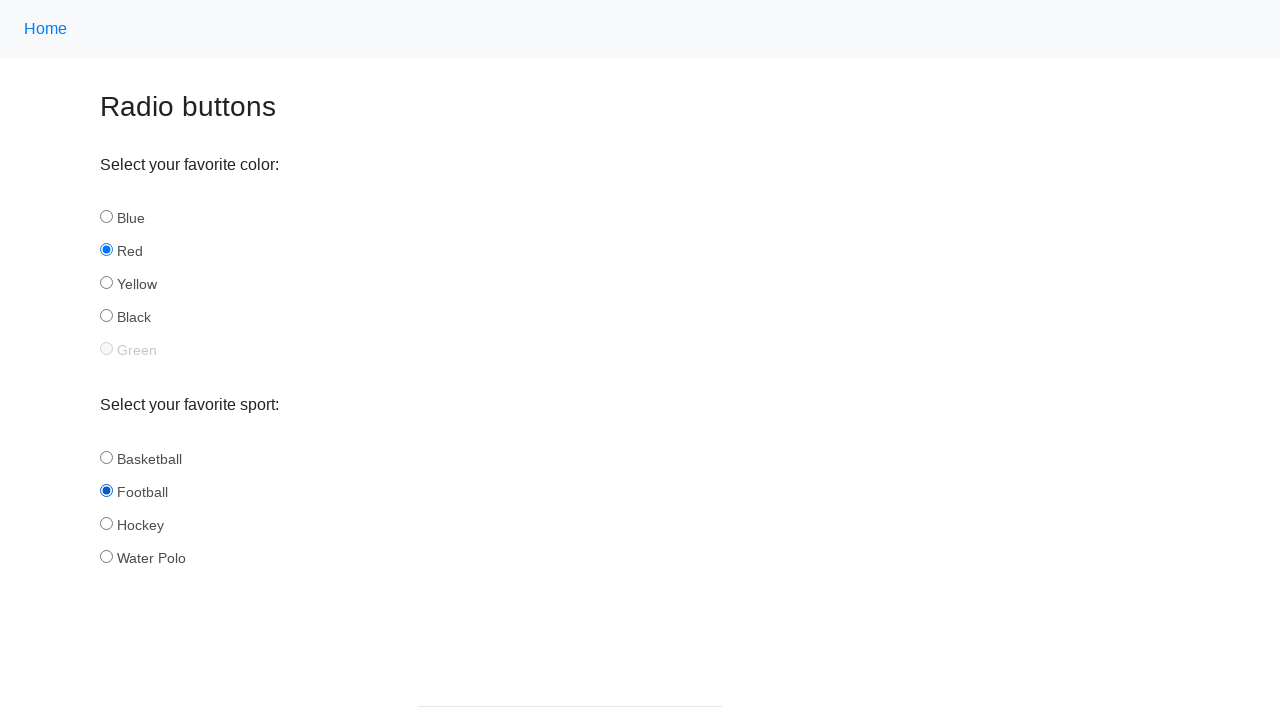

Verified that the 'football' radio button is selected
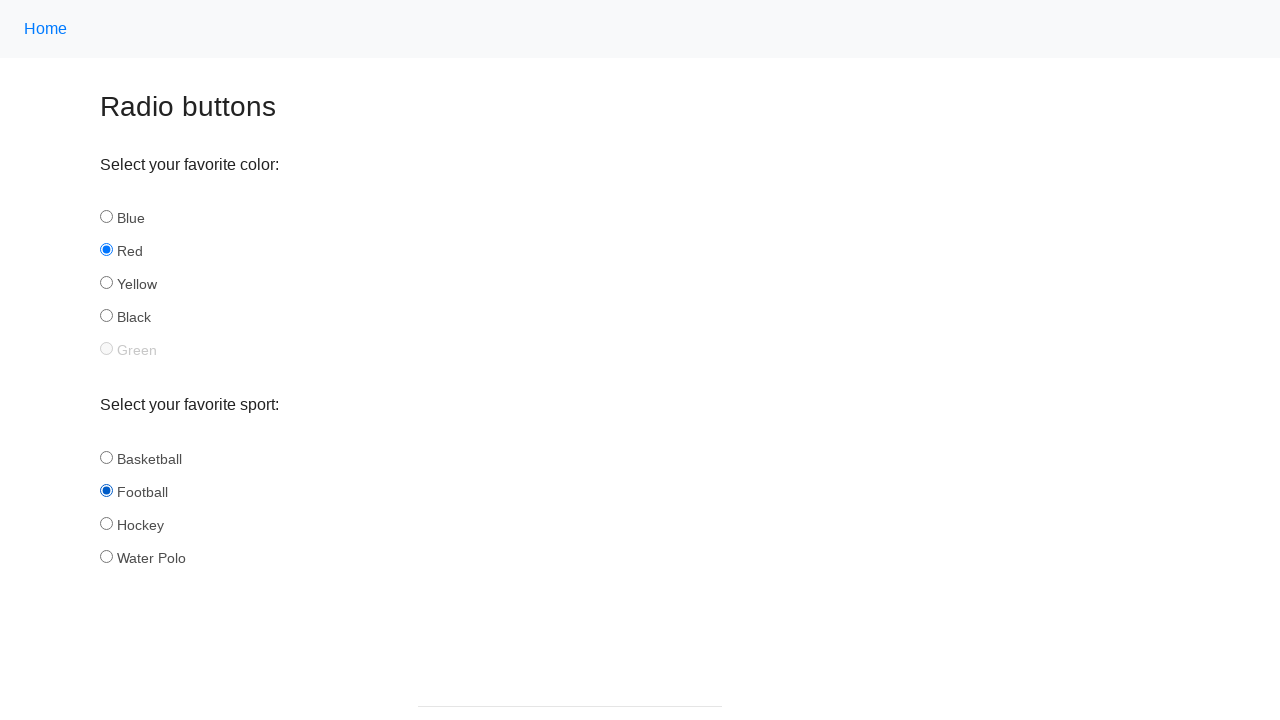

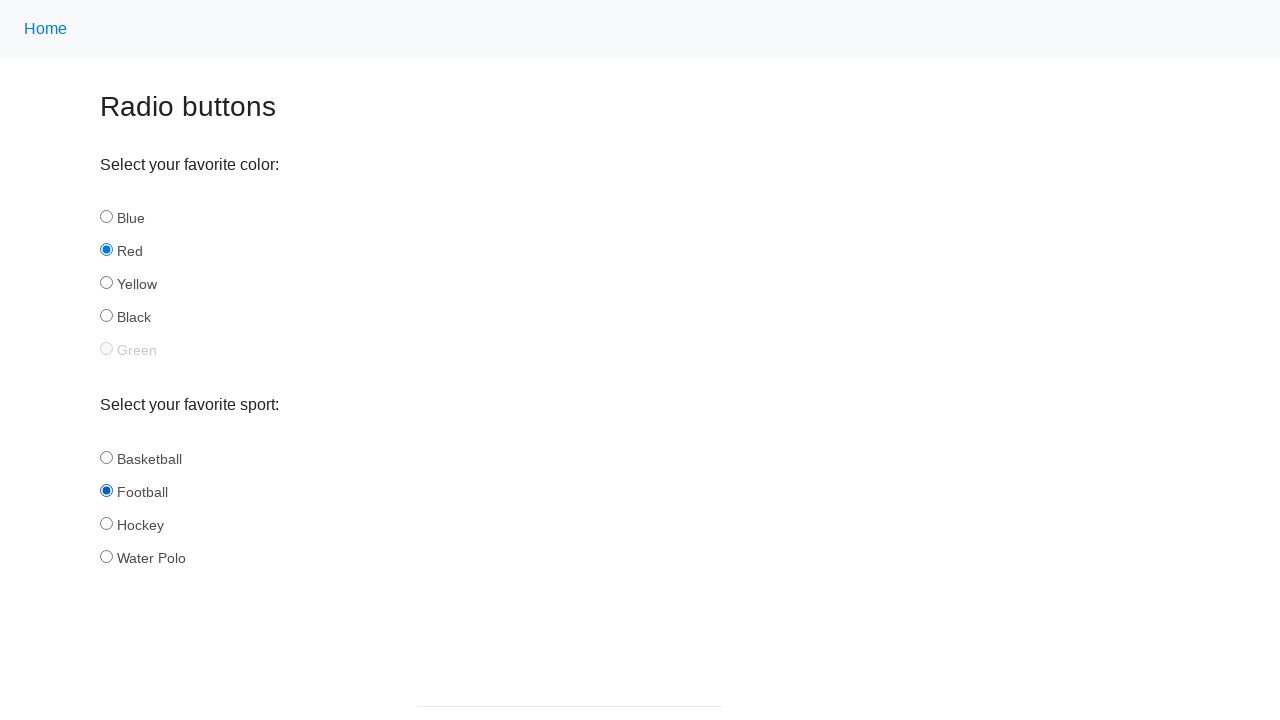